Navigates to Prestashop Development page via Technologies menu and verifies the page heading is displayed

Starting URL: https://www.tranktechnologies.com/

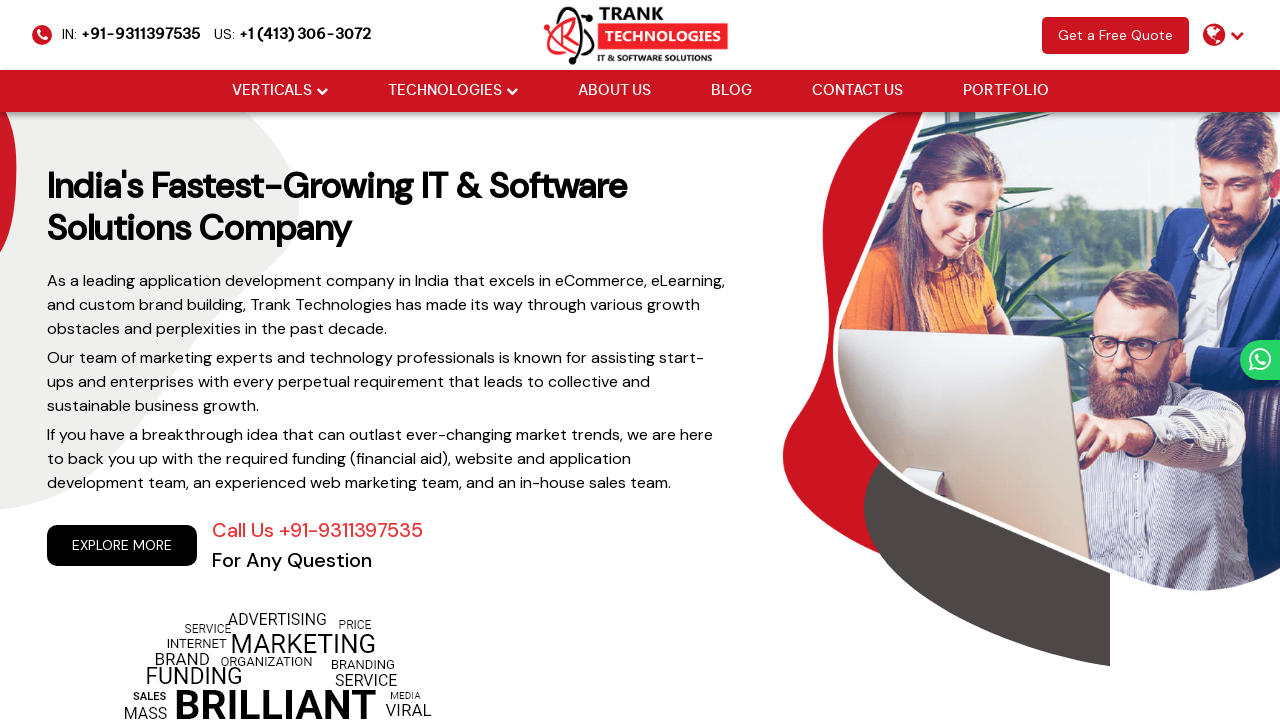

Hovered over Technologies menu item at (452, 91) on xpath=//body/header/div[@class='menu']/ul[@class='cm-flex-type-2']/li[2]
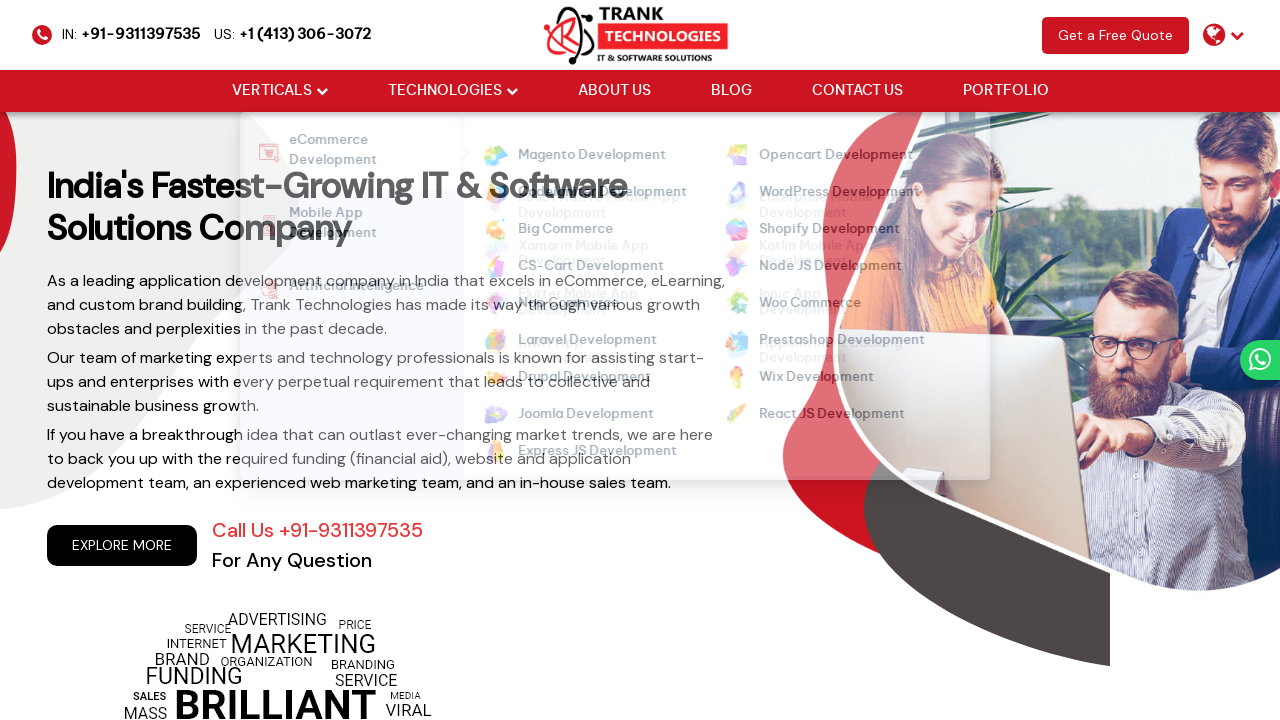

Clicked on Prestashop Development link at (830, 341) on xpath=//ul[@class='cm-flex cm-flex-wrap']//a[normalize-space()='Prestashop Devel
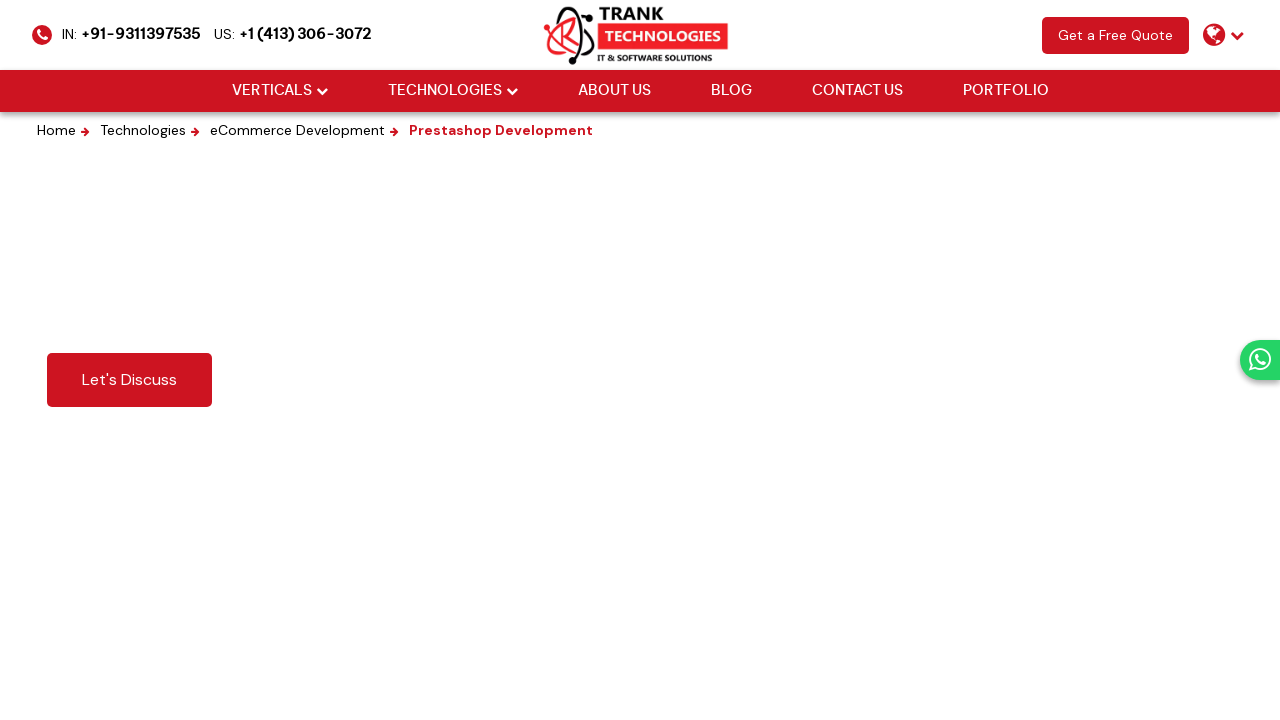

Verified PrestaShop Web Design page heading is displayed
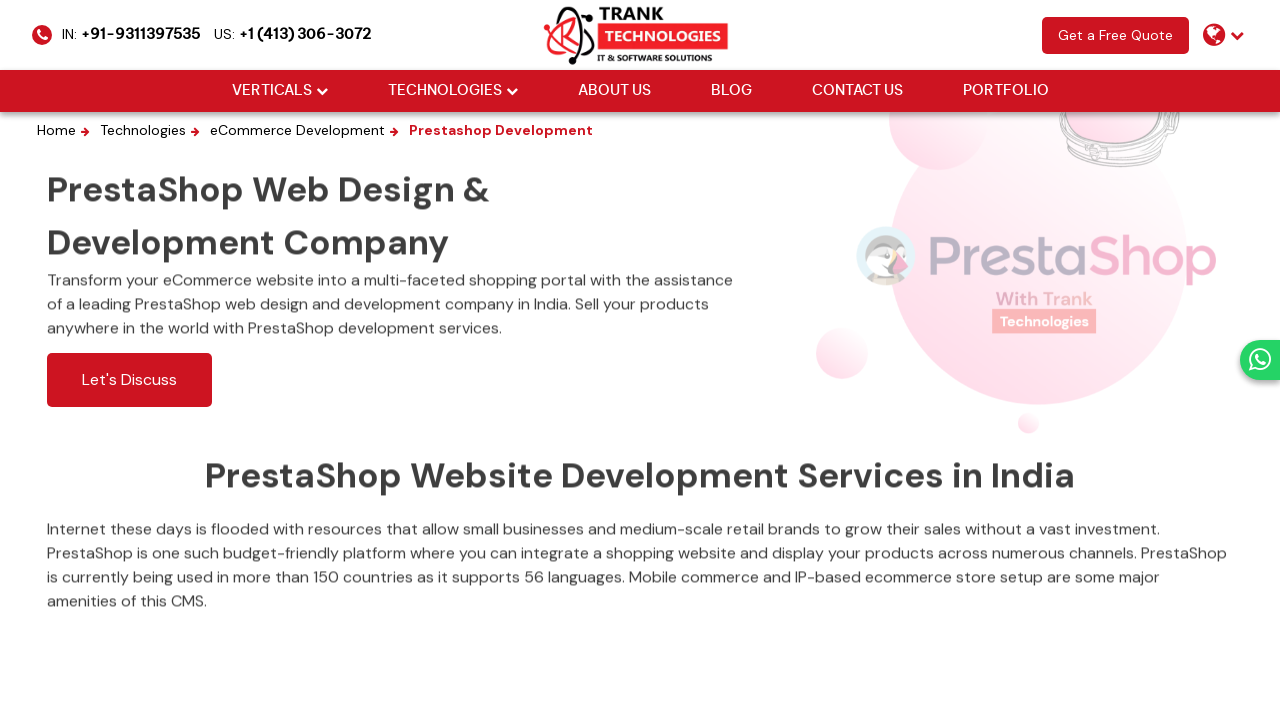

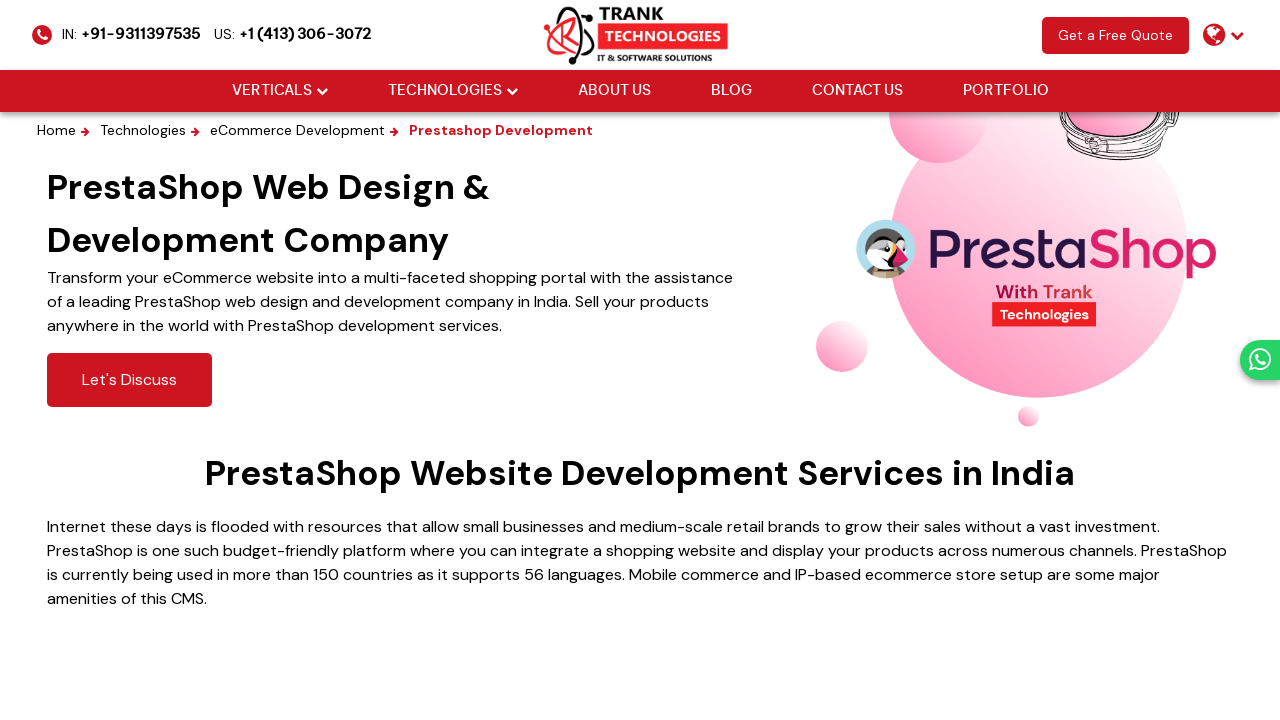